Tests drag and drop functionality by dragging an element and dropping it onto a target element

Starting URL: https://jqueryui.com/resources/demos/droppable/default.html

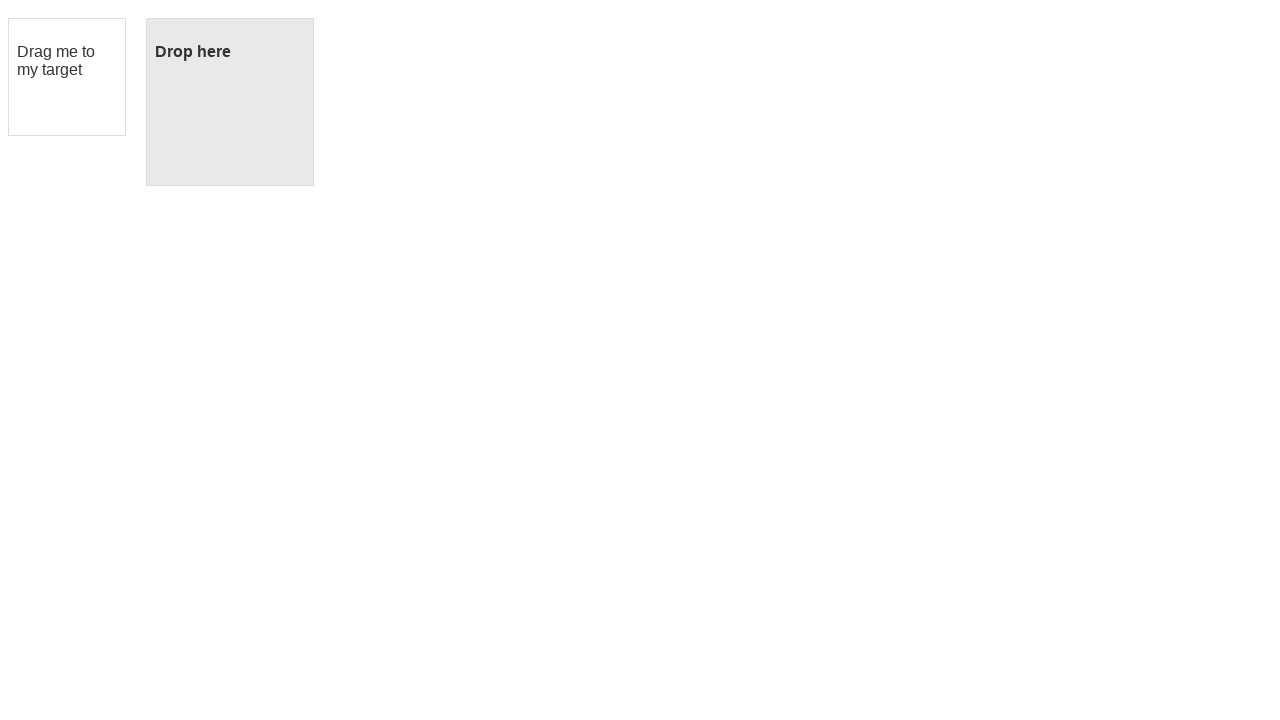

Navigated to drag and drop demo page
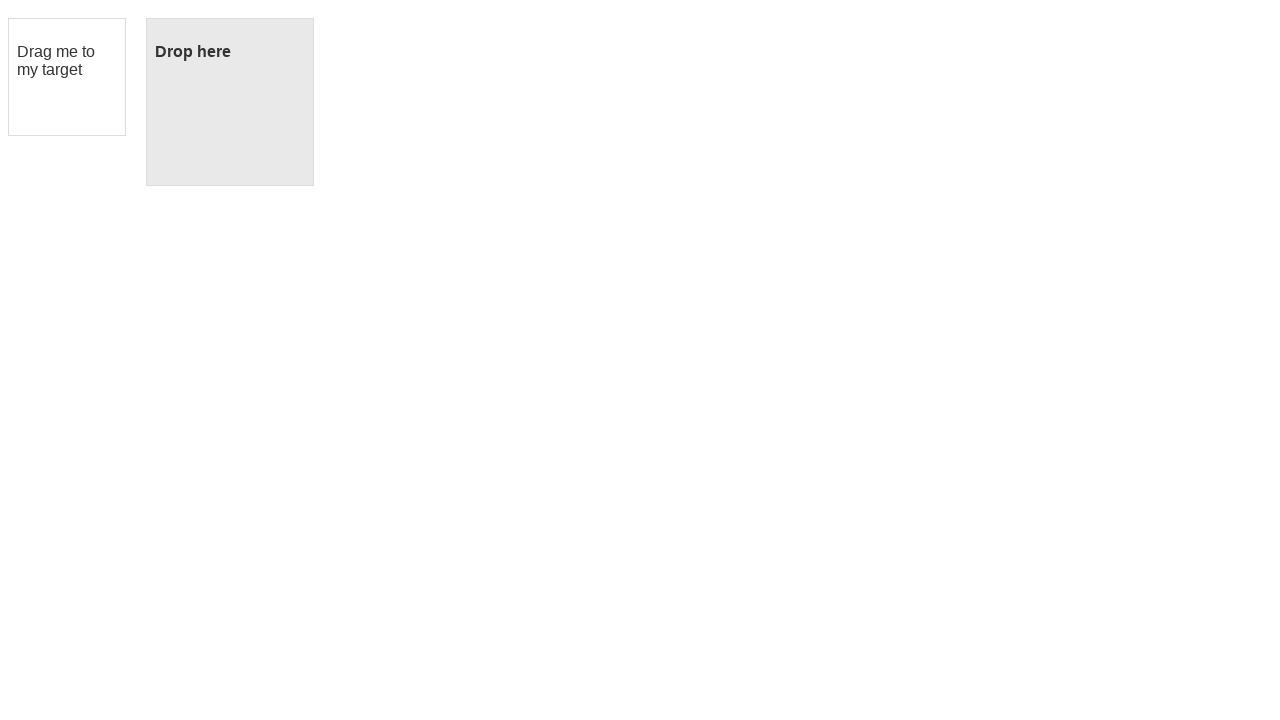

Located draggable element
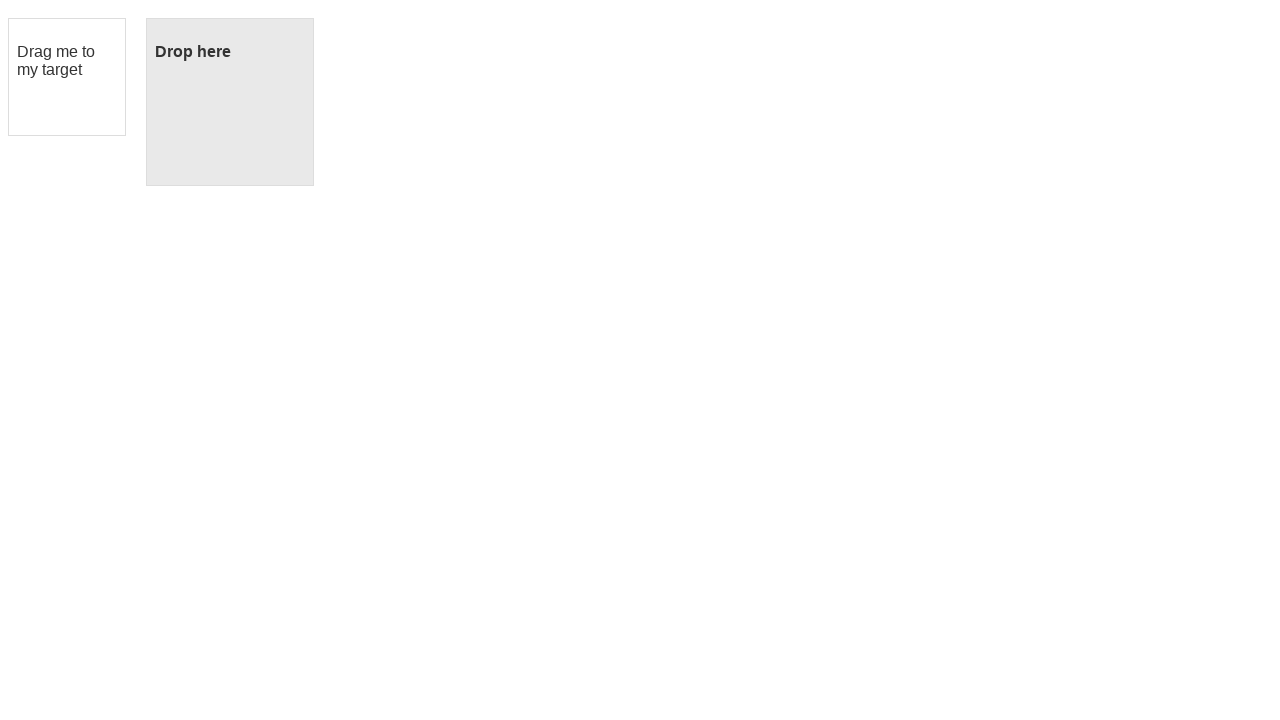

Located droppable target element
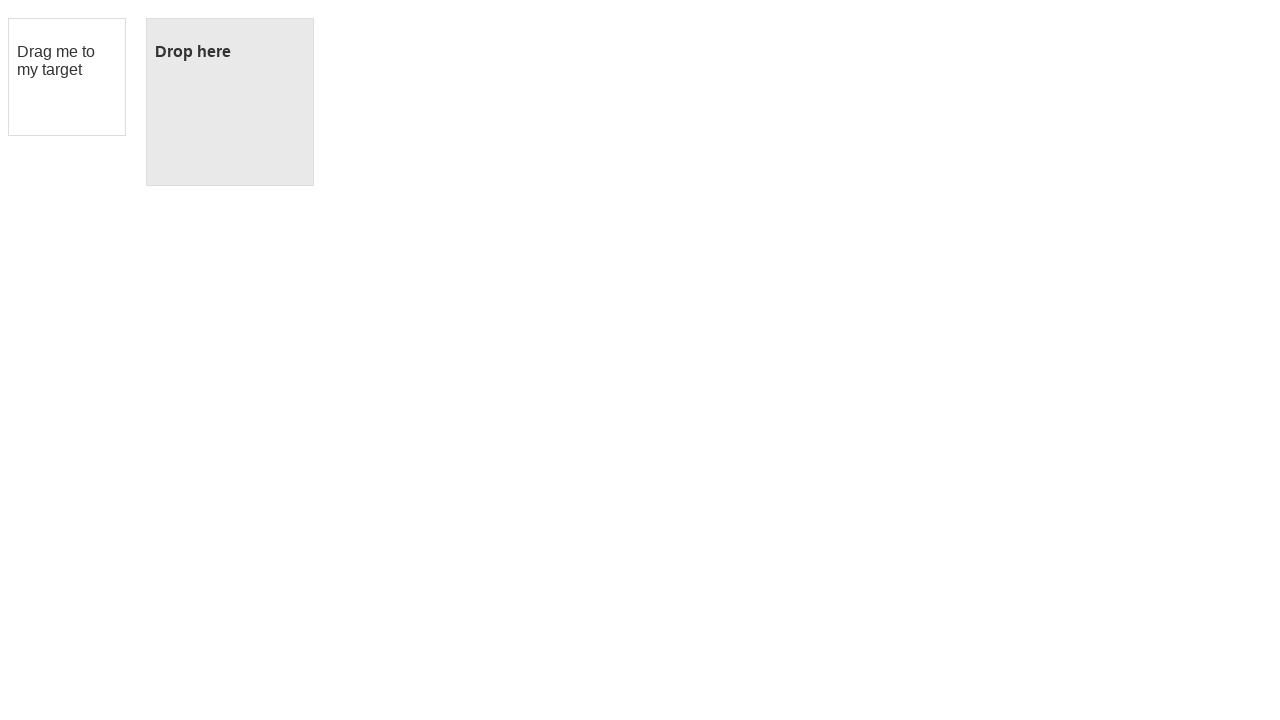

Dragged element to drop target and completed drag and drop action at (230, 102)
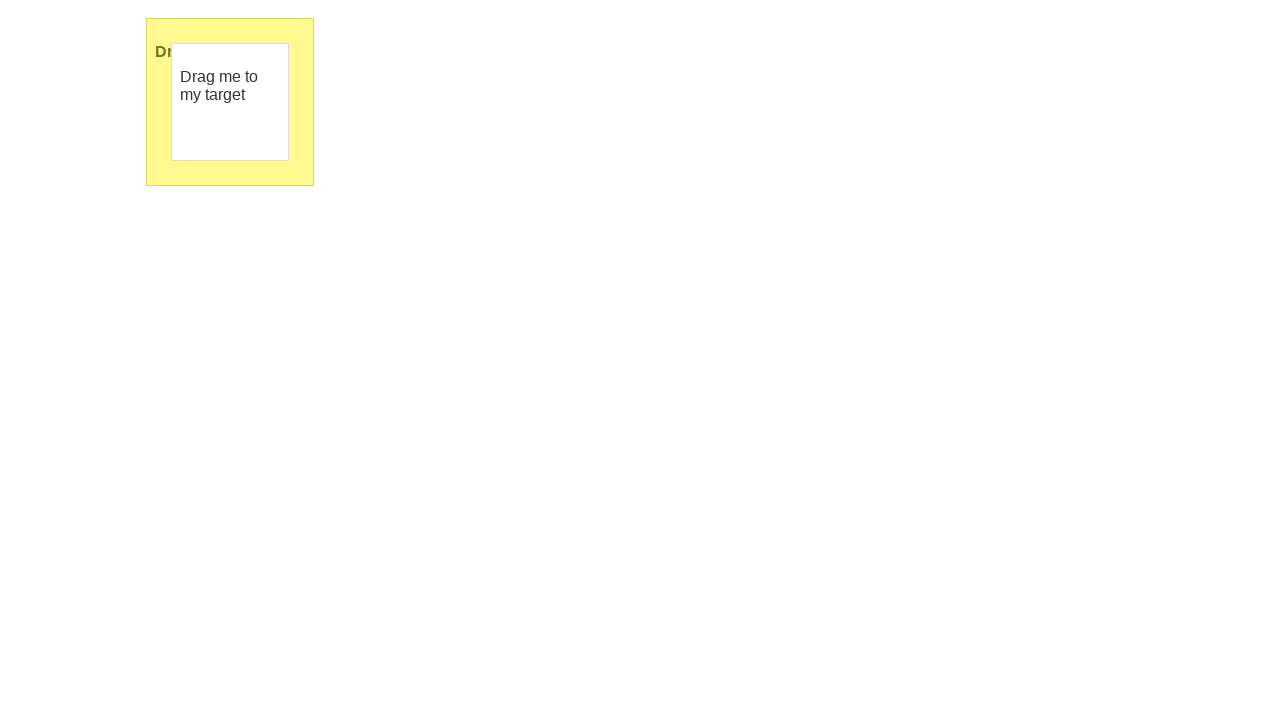

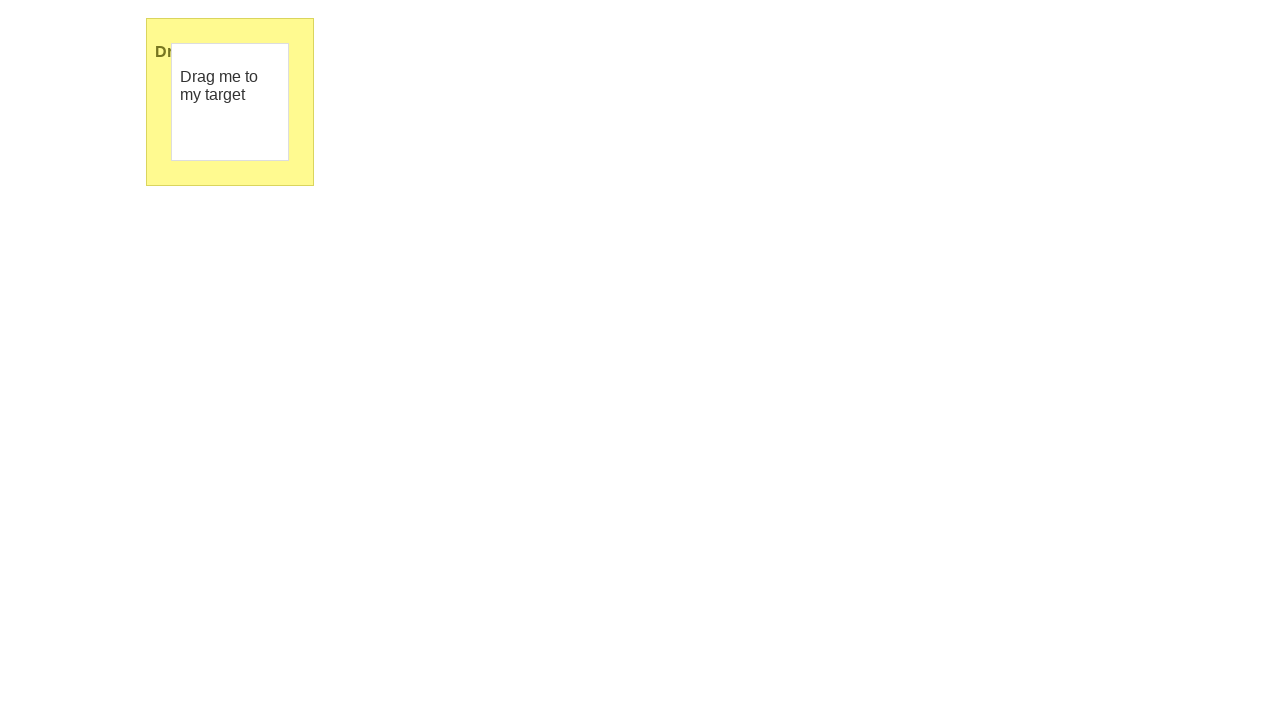